Tests implicit wait behavior by navigating to dynamic loading example, clicking start button, and verifying "Hello World!" message appears

Starting URL: http://the-internet.herokuapp.com/dynamic_loading

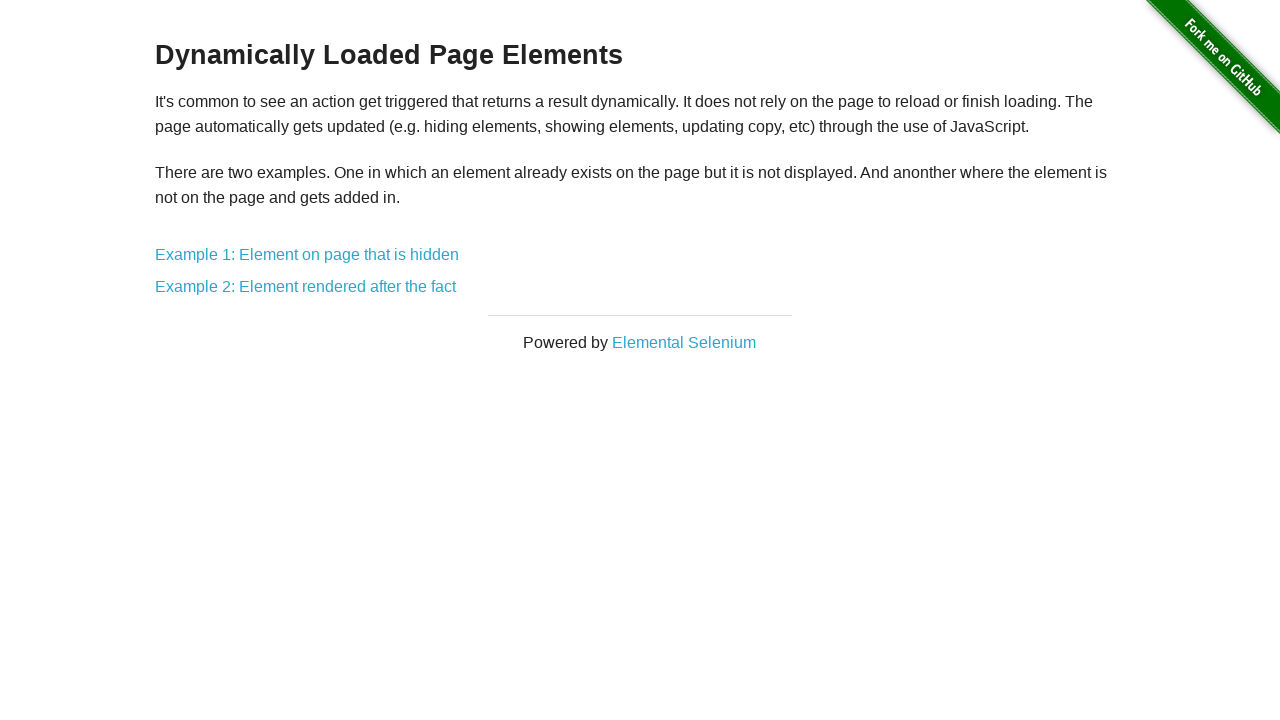

Clicked on Example 2 link at (306, 287) on text=Example 2
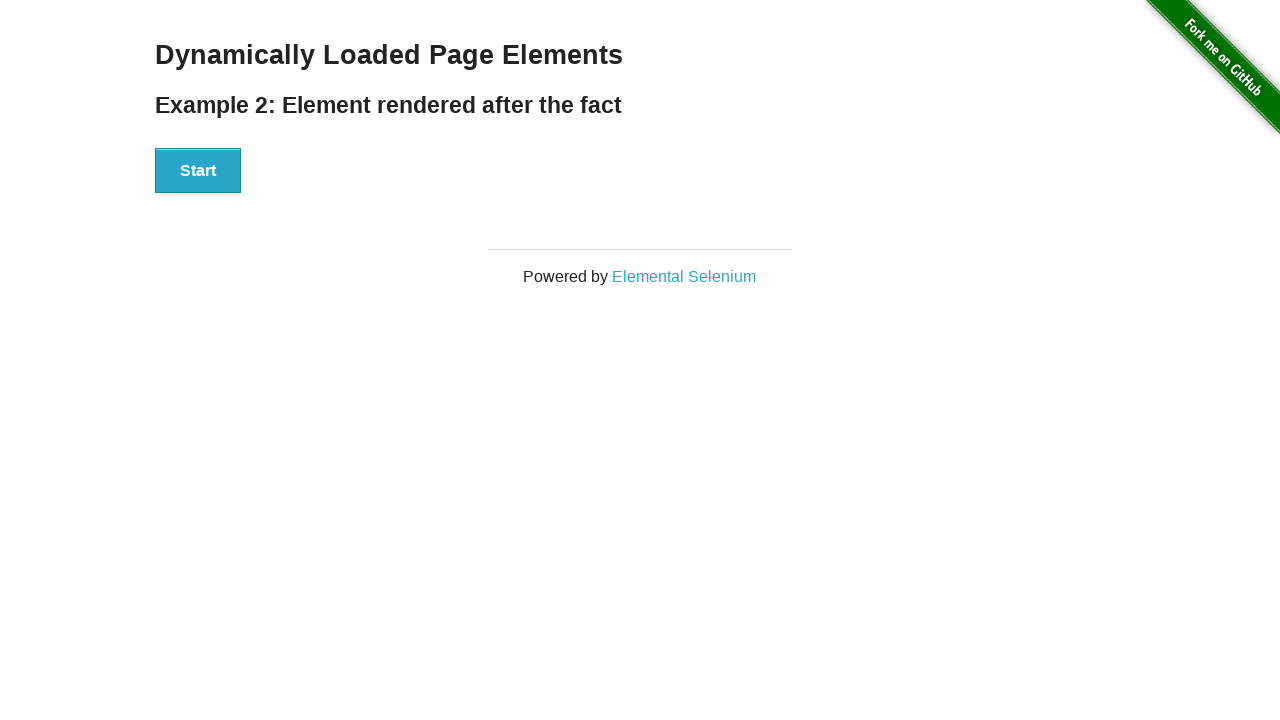

Clicked the Start button to begin dynamic loading at (198, 171) on xpath=//div[@id='start']/button
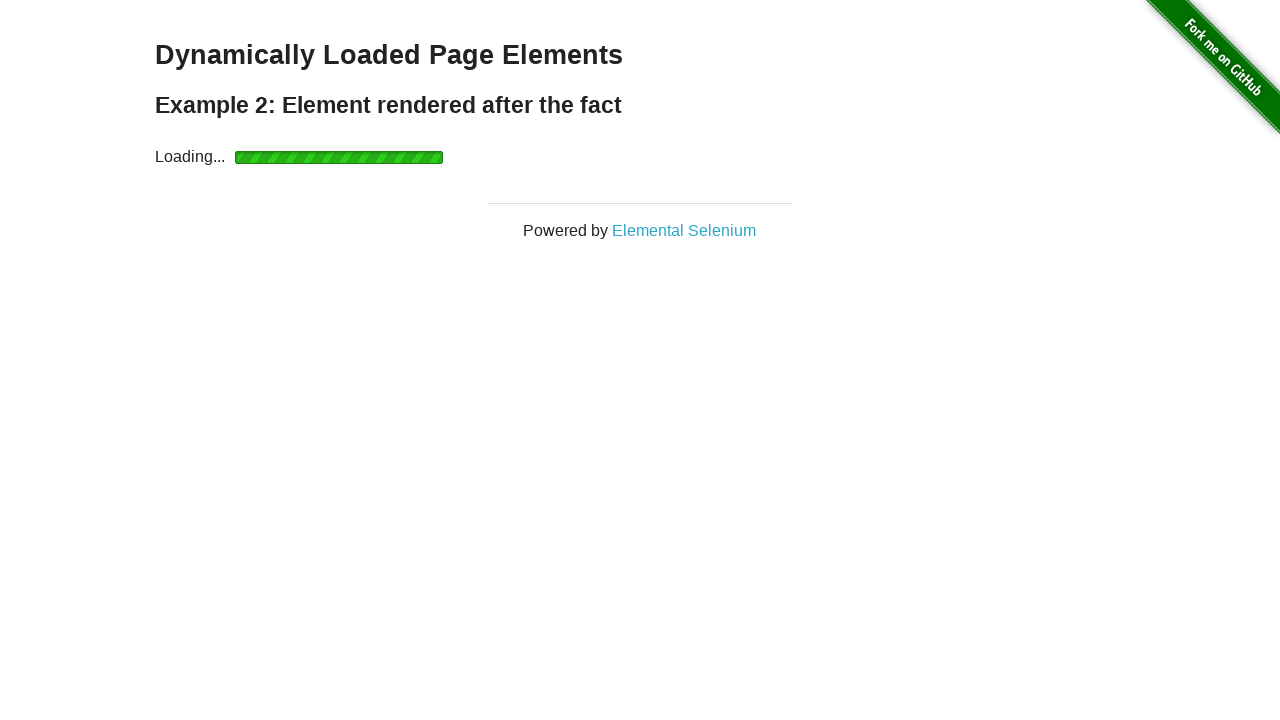

Waited for 'Hello World!' message to appear
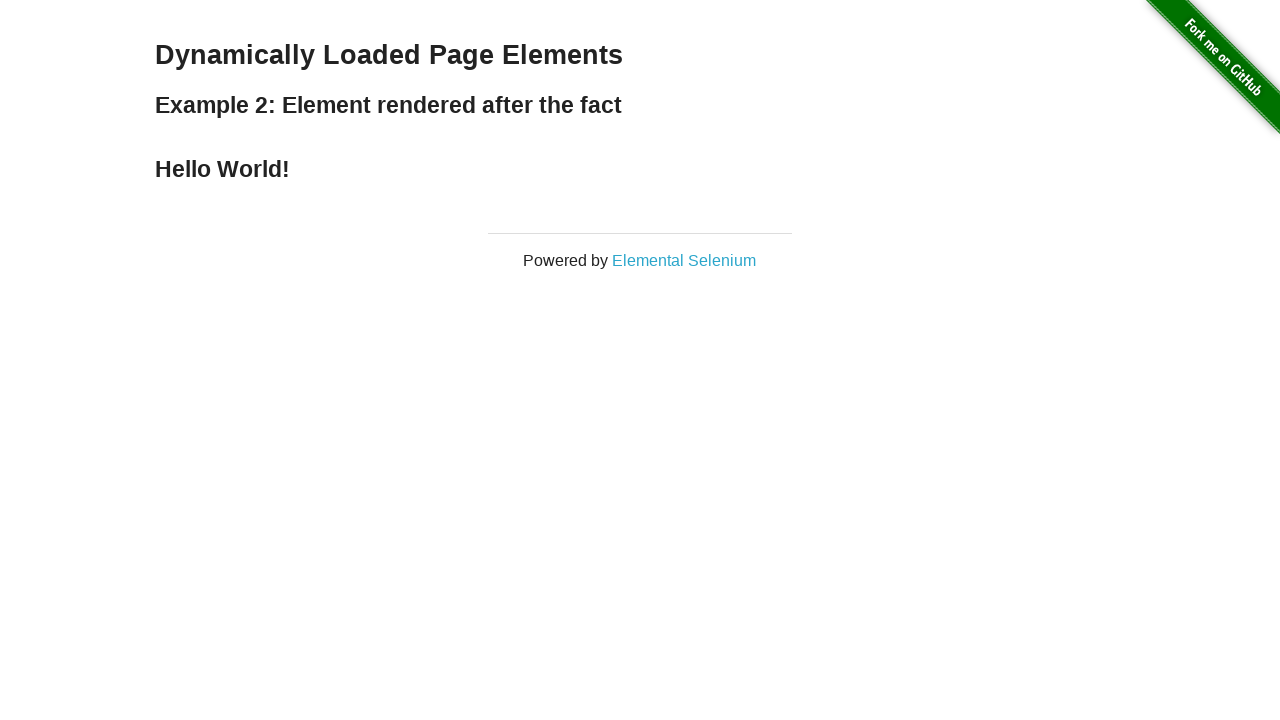

Retrieved 'Hello World!' message text
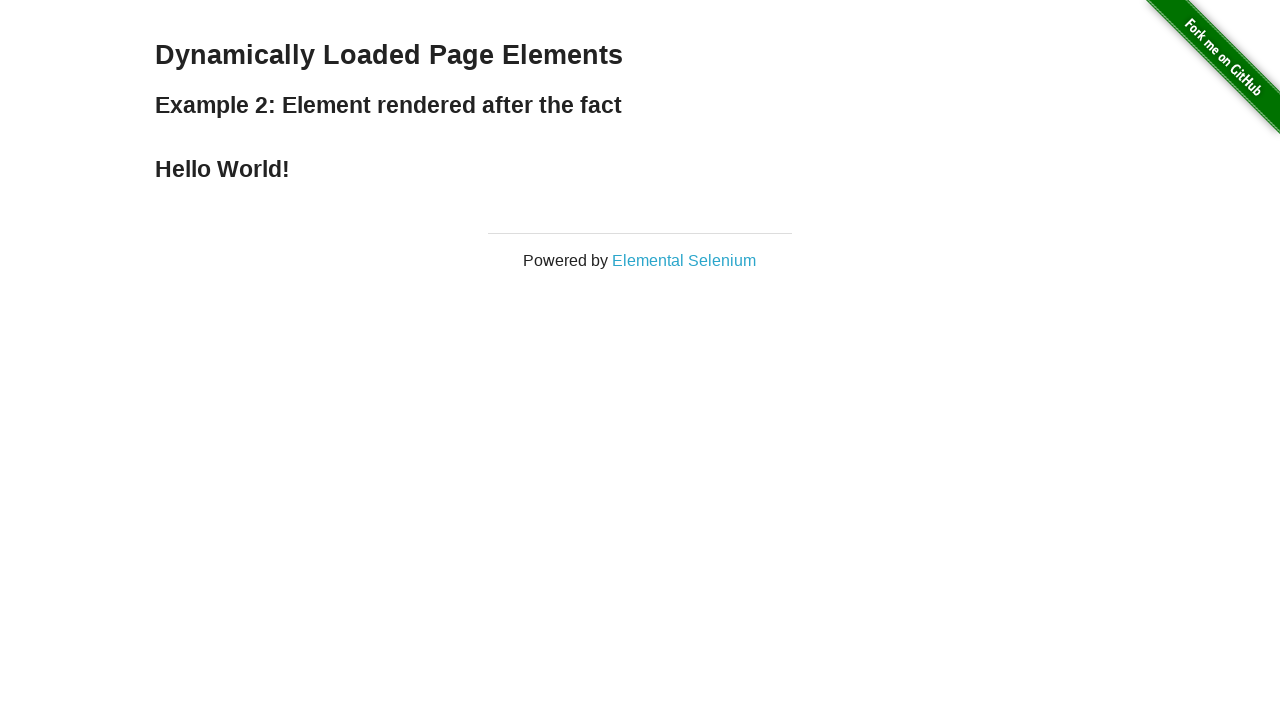

Verified message text equals 'Hello World!'
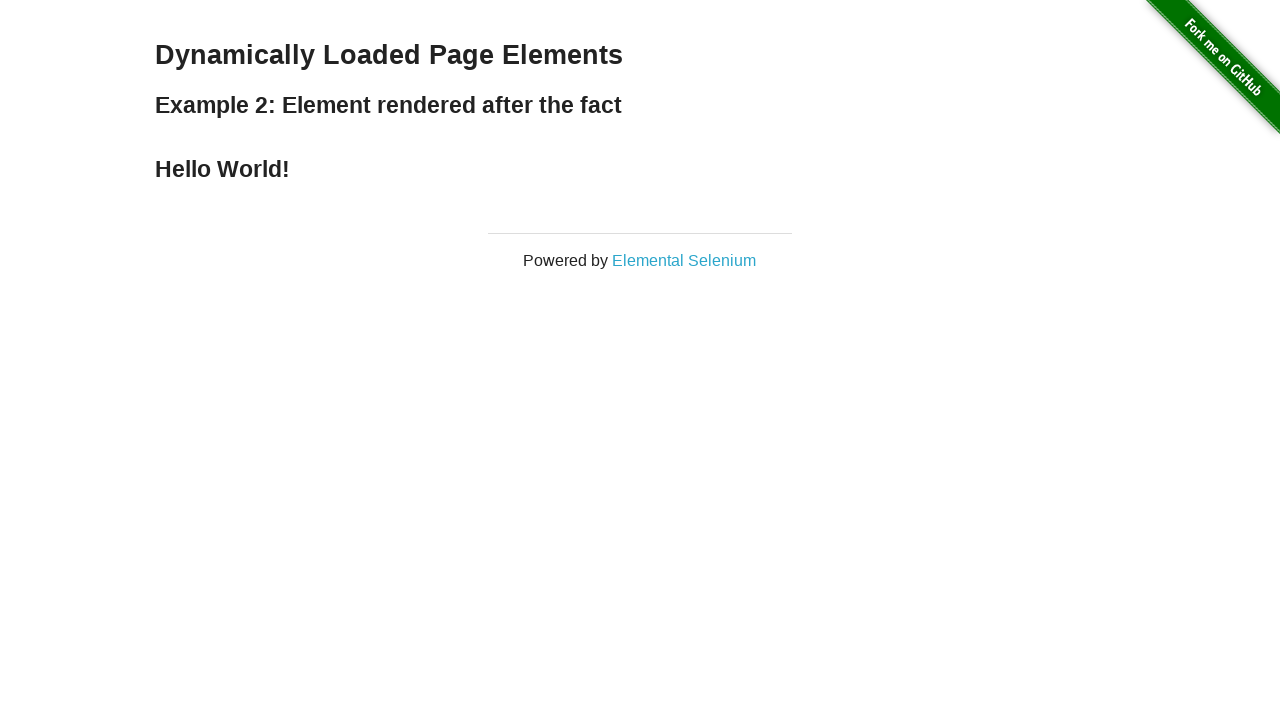

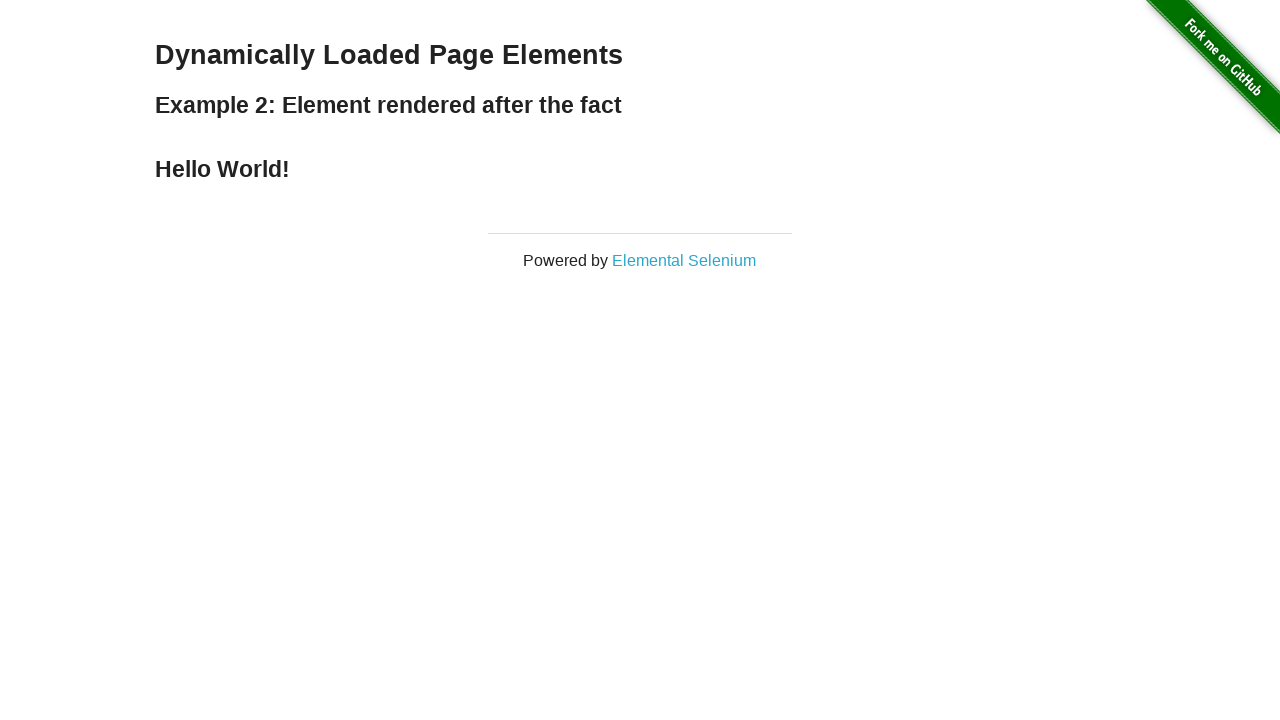